Navigates to the Resources page and verifies that clicking the "What to do if you are underweight?" link opens the correct Health Direct page in a new tab

Starting URL: https://vagdevimahendrada.github.io/BMICalculator/

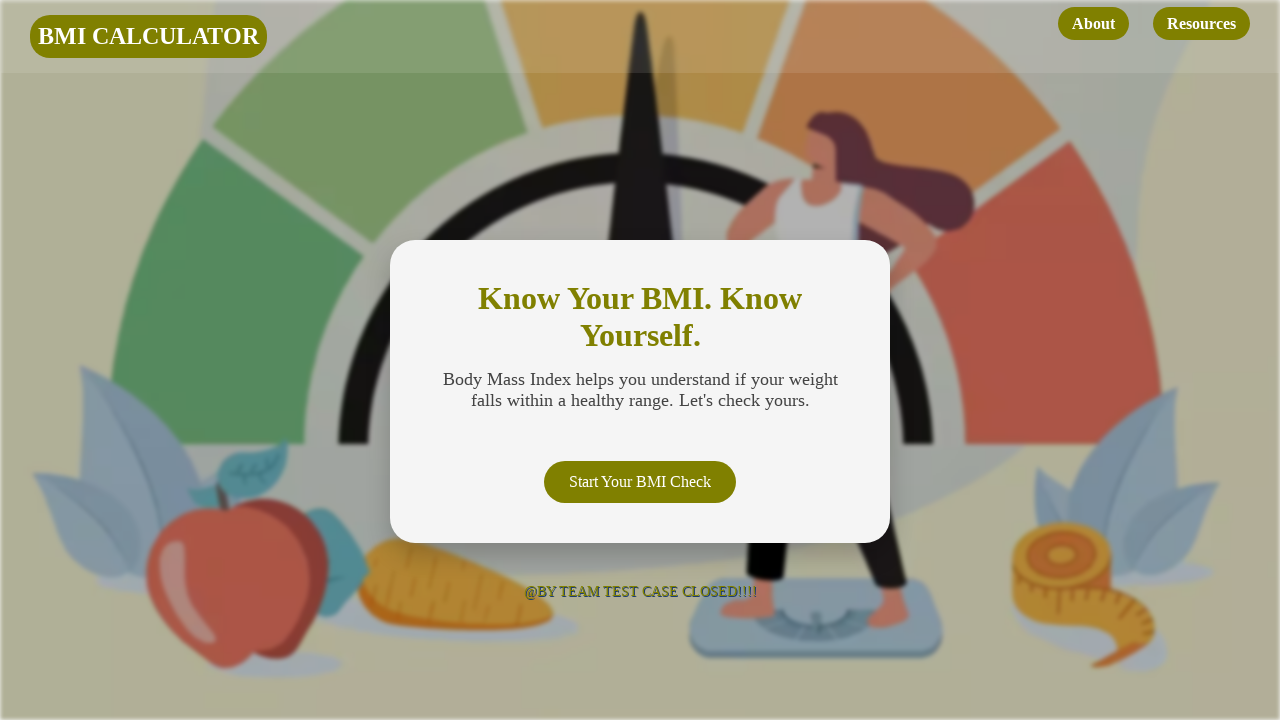

Clicked Resources link to navigate to resources page at (1202, 24) on internal:role=link[name="Resources"i]
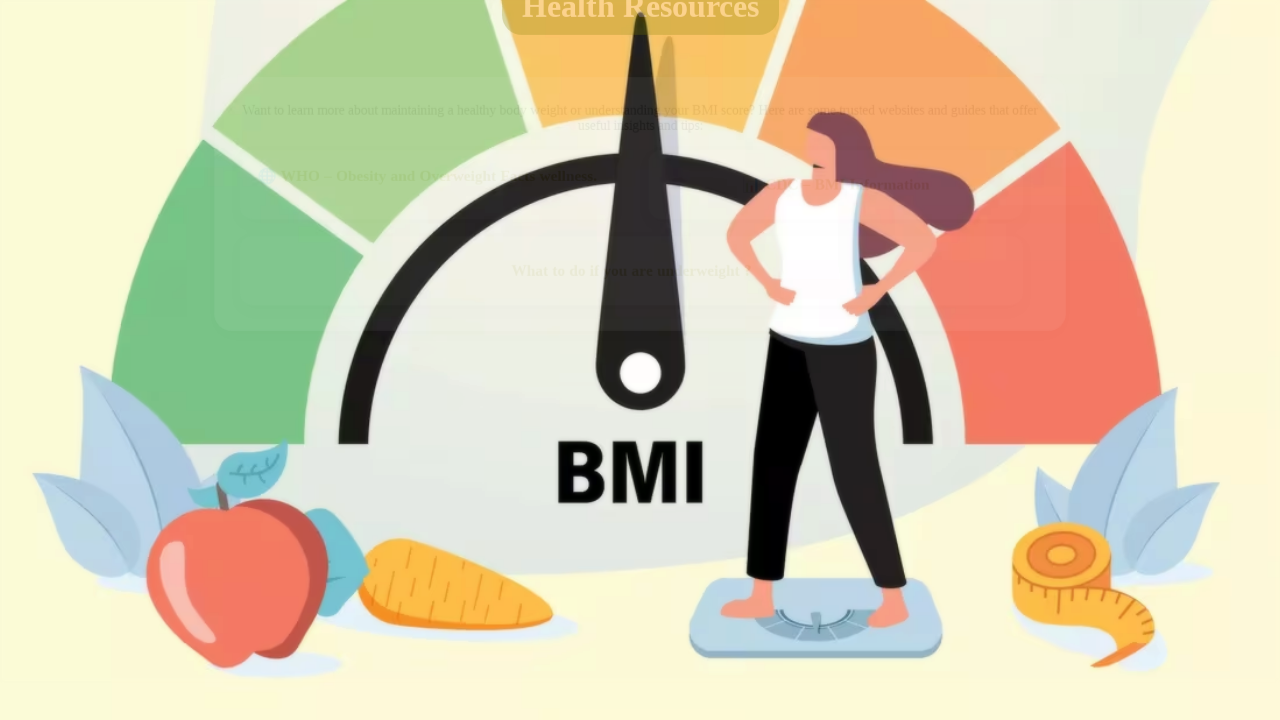

Health Resources heading loaded and became visible
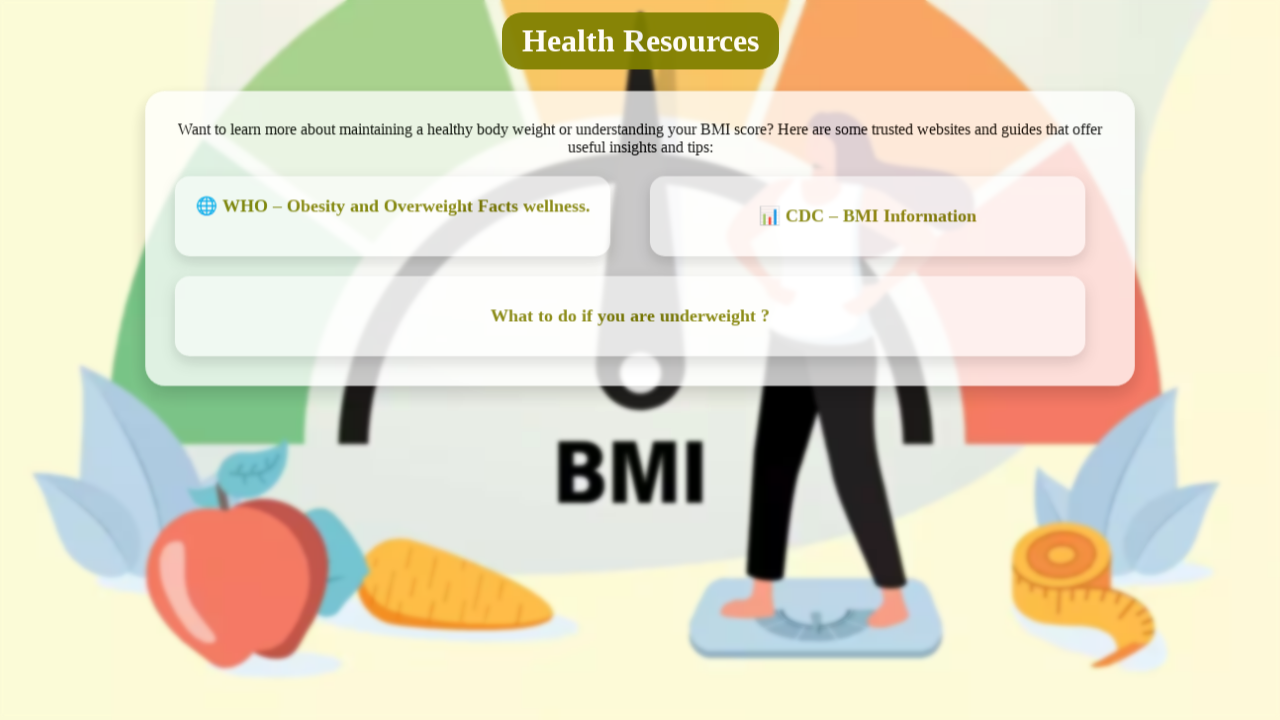

Clicked 'What to do if you are underweight?' link, new tab opened at (630, 320) on xpath=//a[contains(text(),'What to do')]
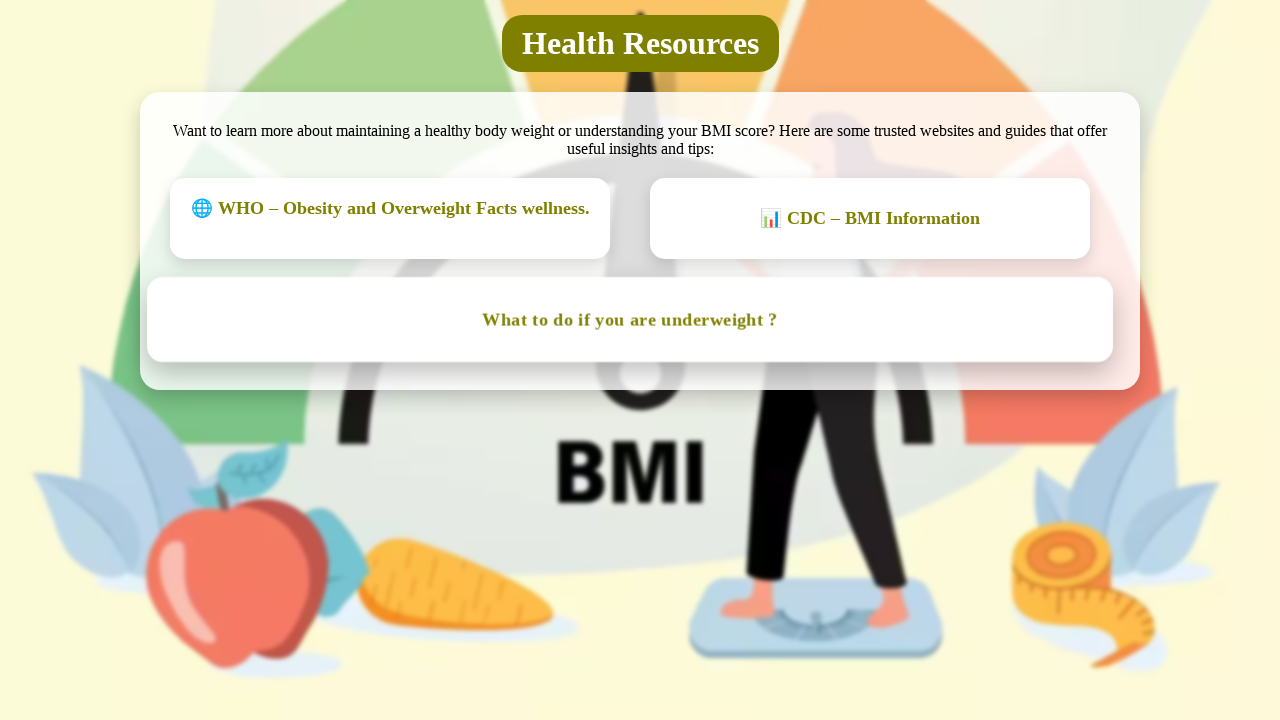

New page loaded and ready
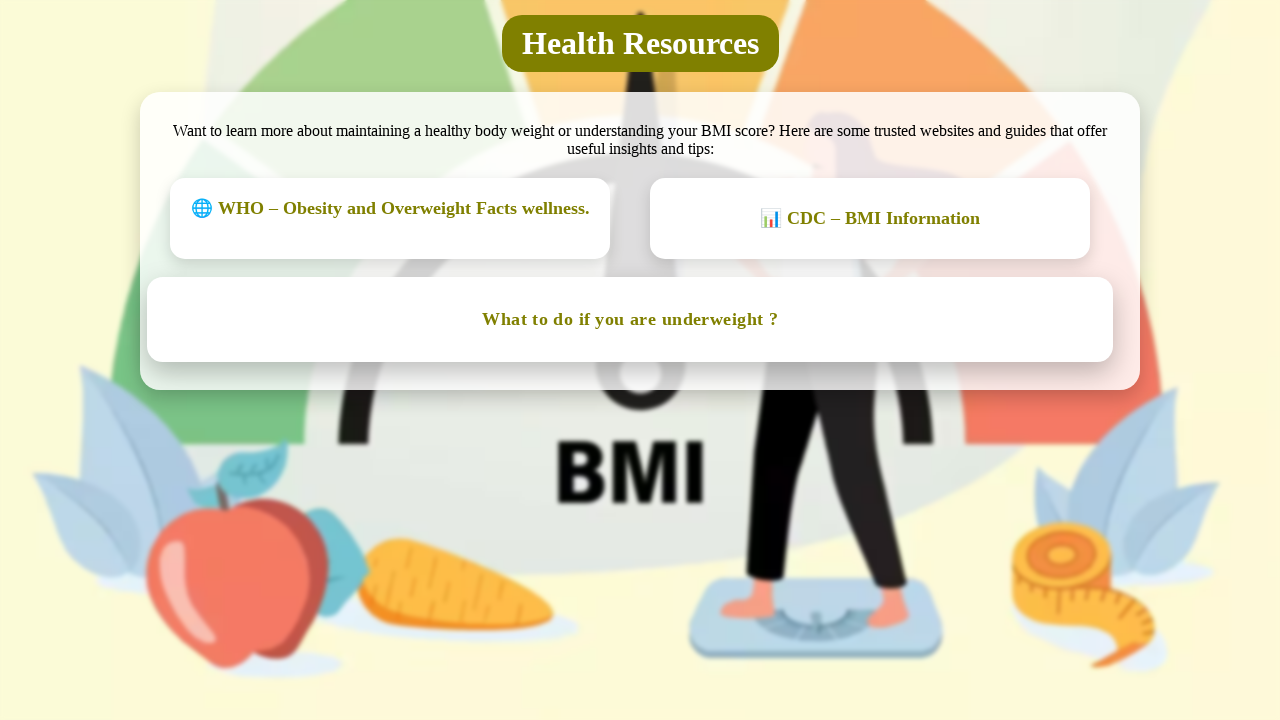

Verified new page URL contains expected Health Direct path
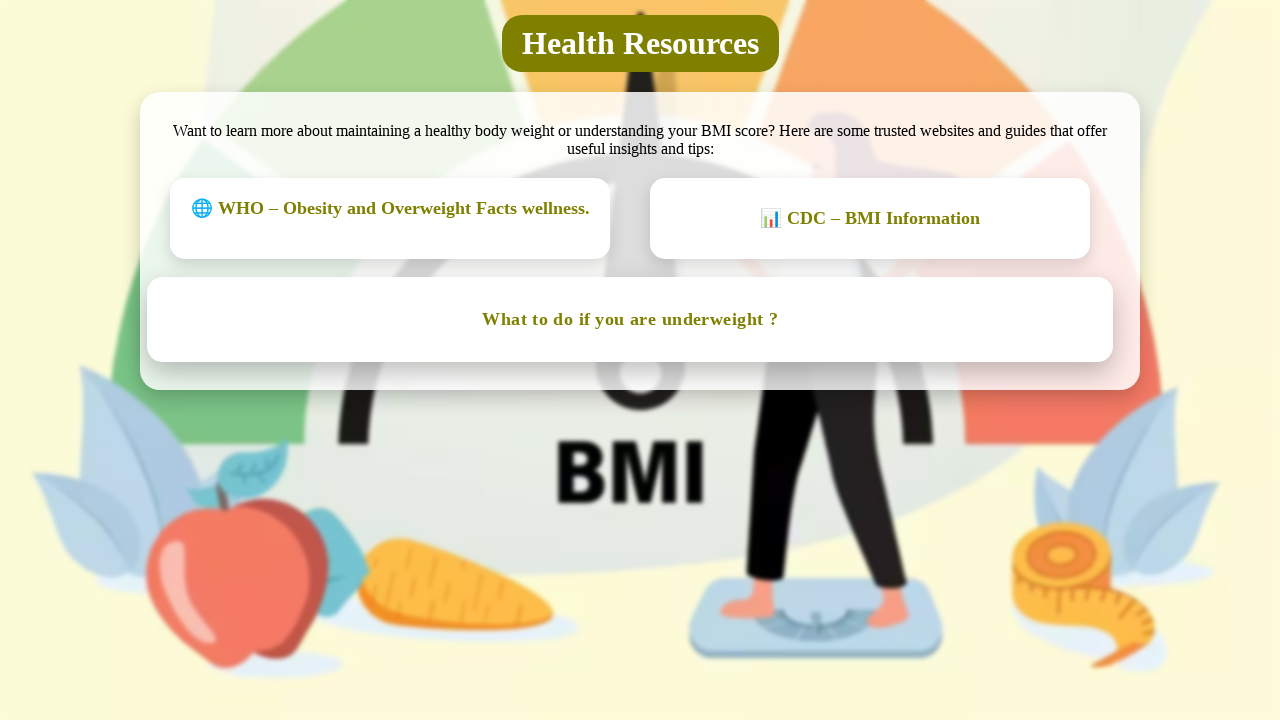

Closed new tab
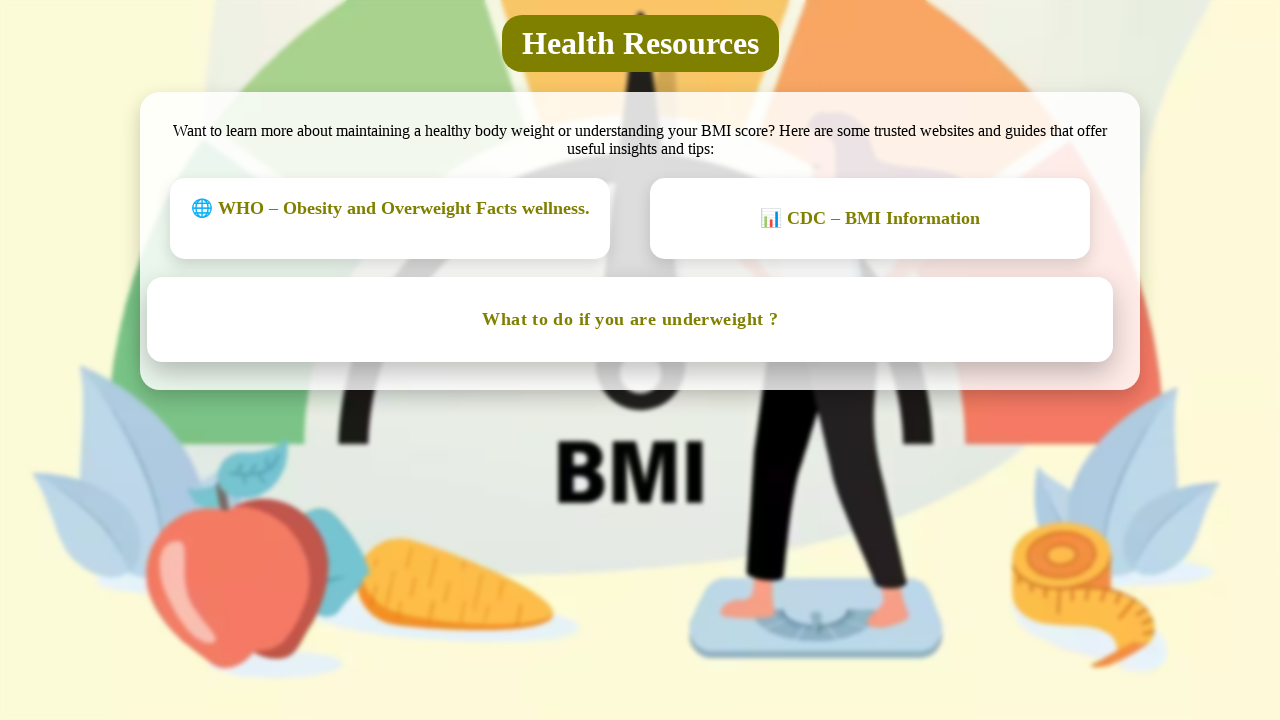

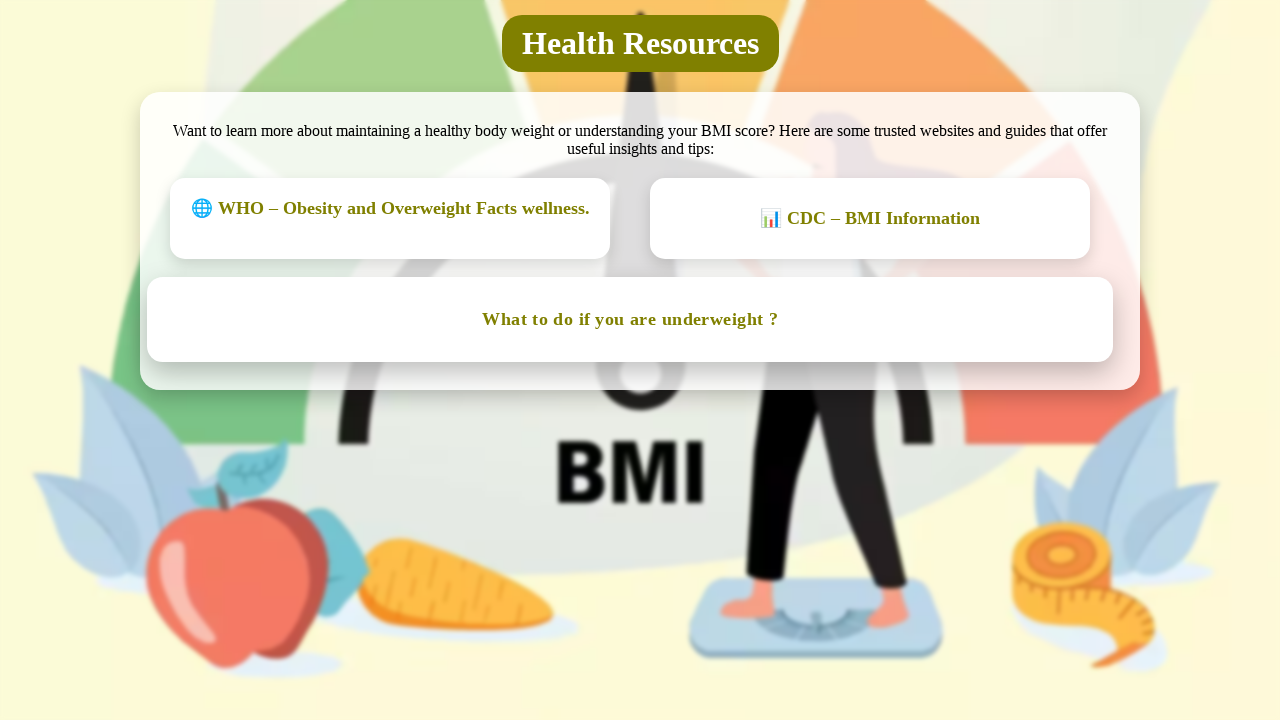